Tests login functionality using the dummy credentials provided on the page and verifies successful login message

Starting URL: http://the-internet.herokuapp.com/login

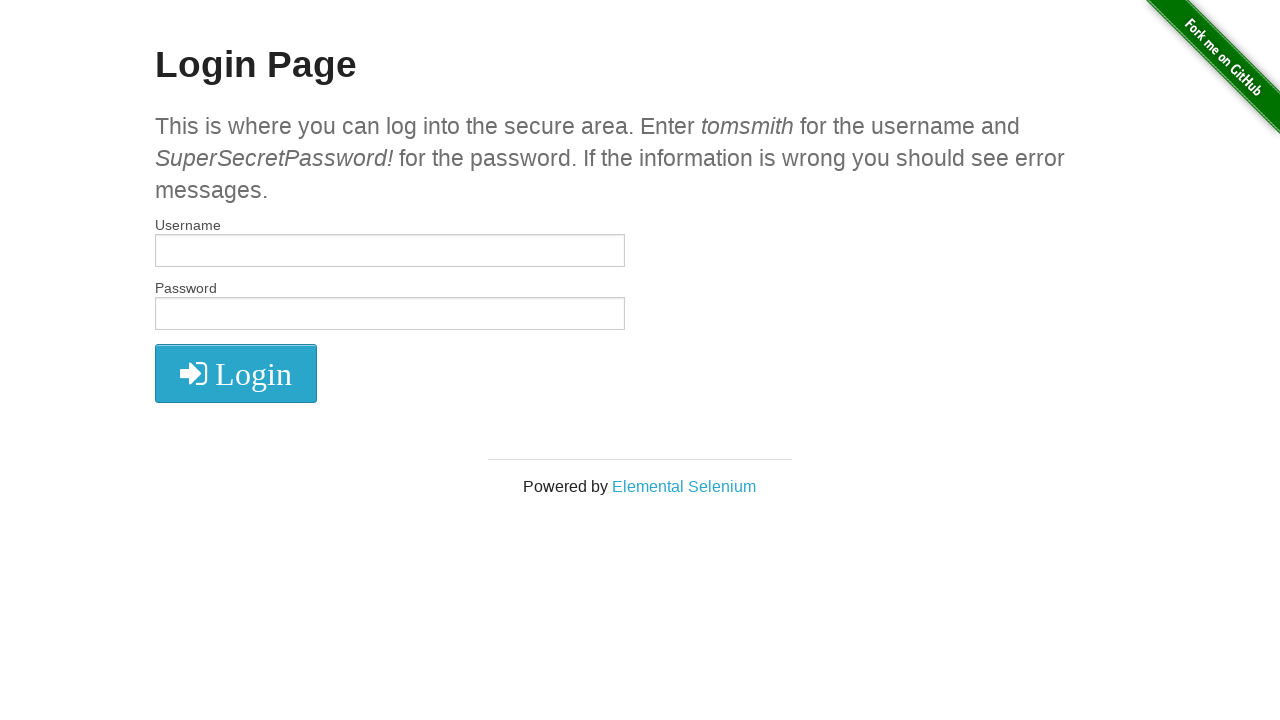

Filled username field with 'tomsmith' on #username
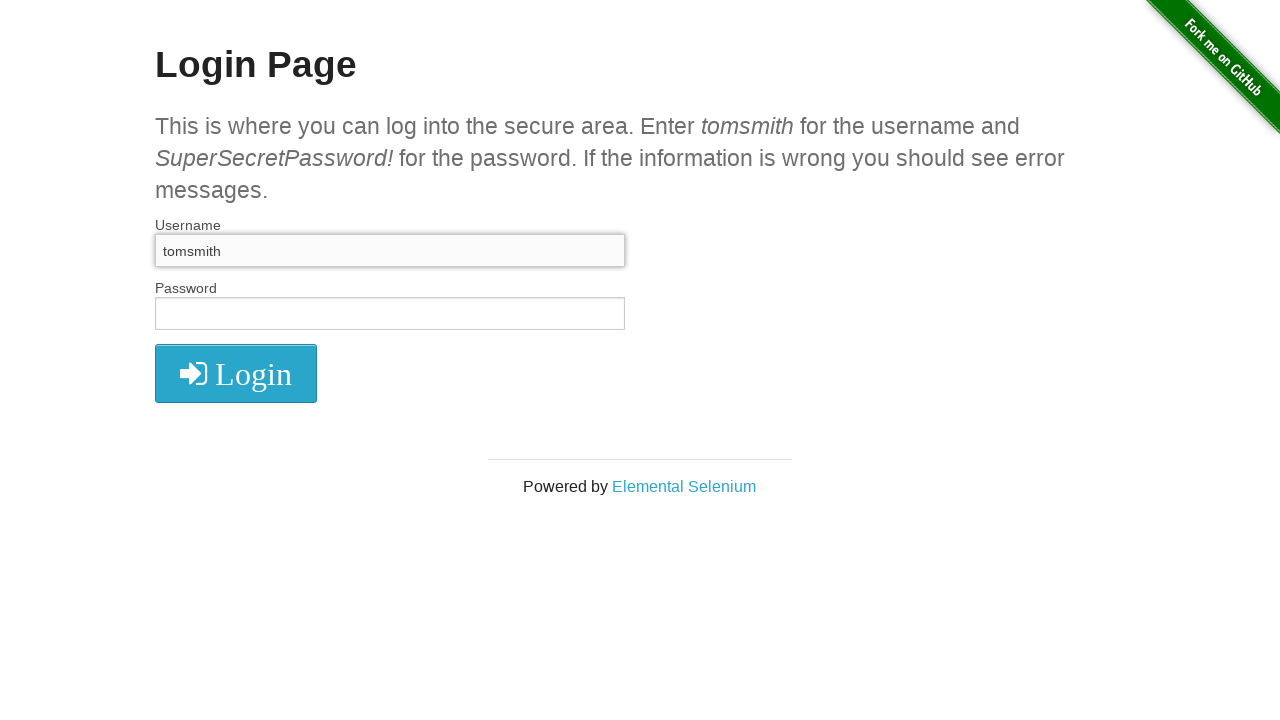

Filled password field with 'SuperSecretPassword!' on #password
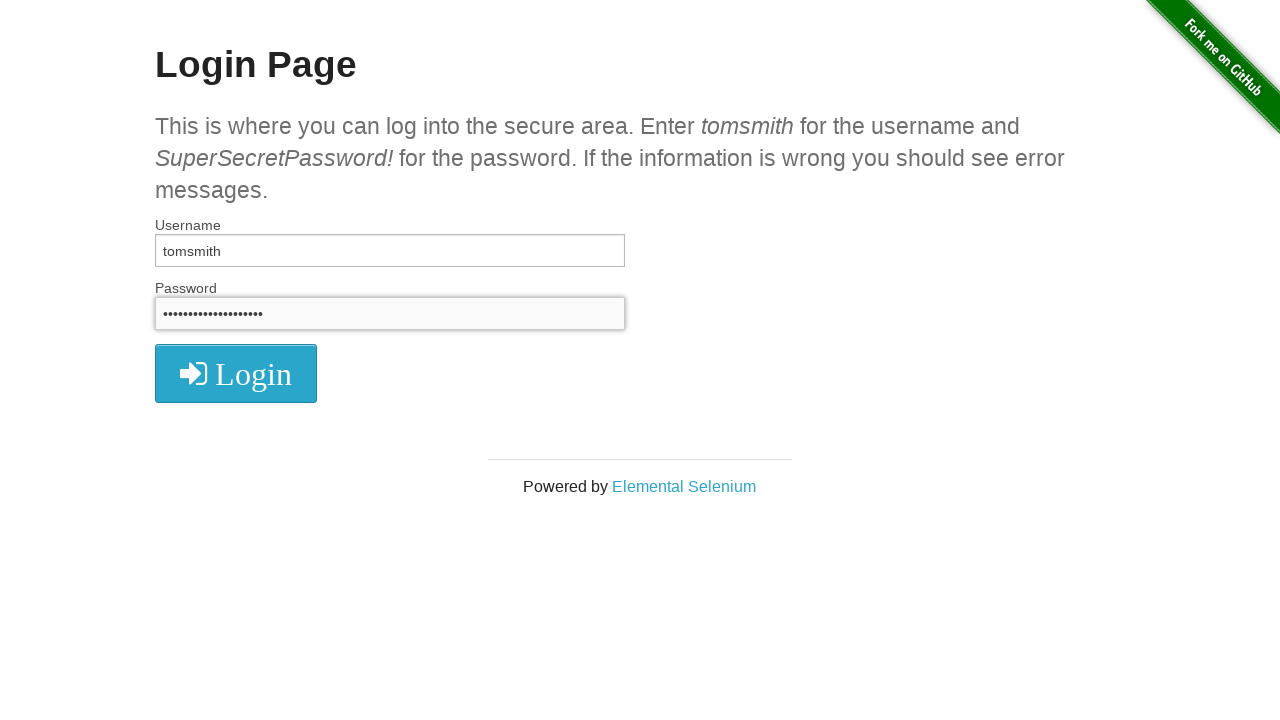

Clicked submit button to log in at (236, 373) on button[type='submit']
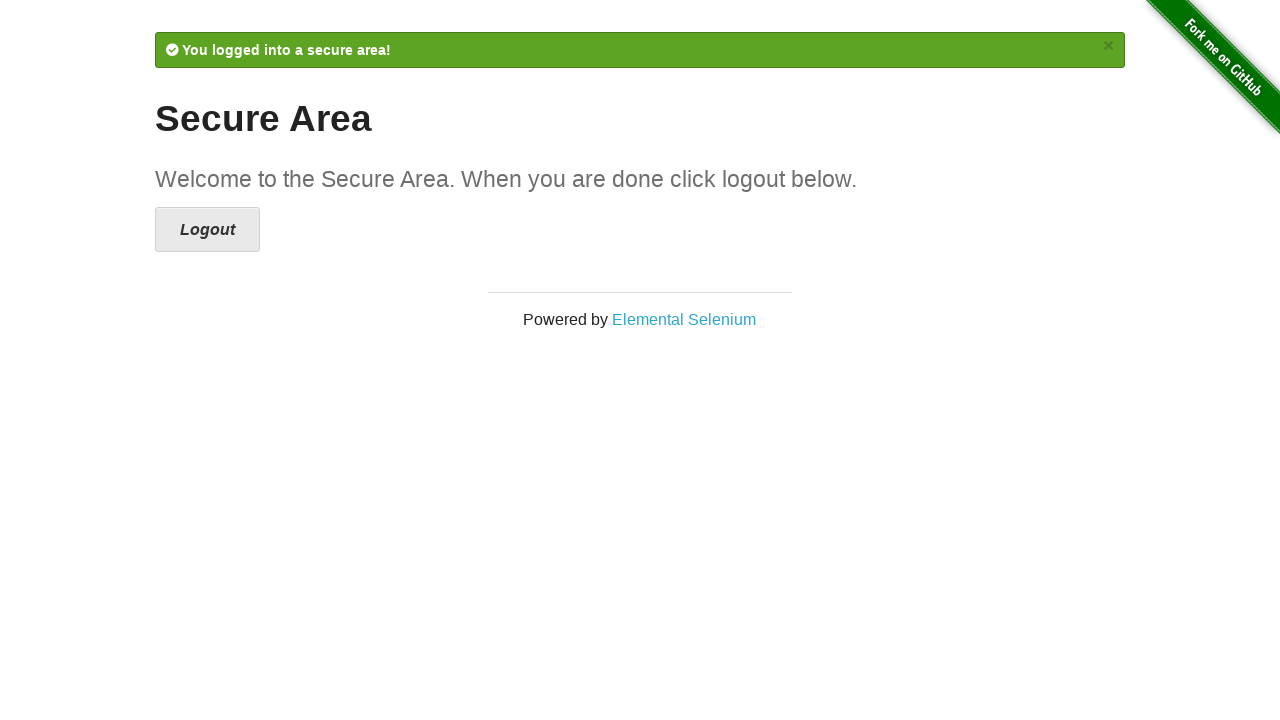

Retrieved welcome message from h4 element
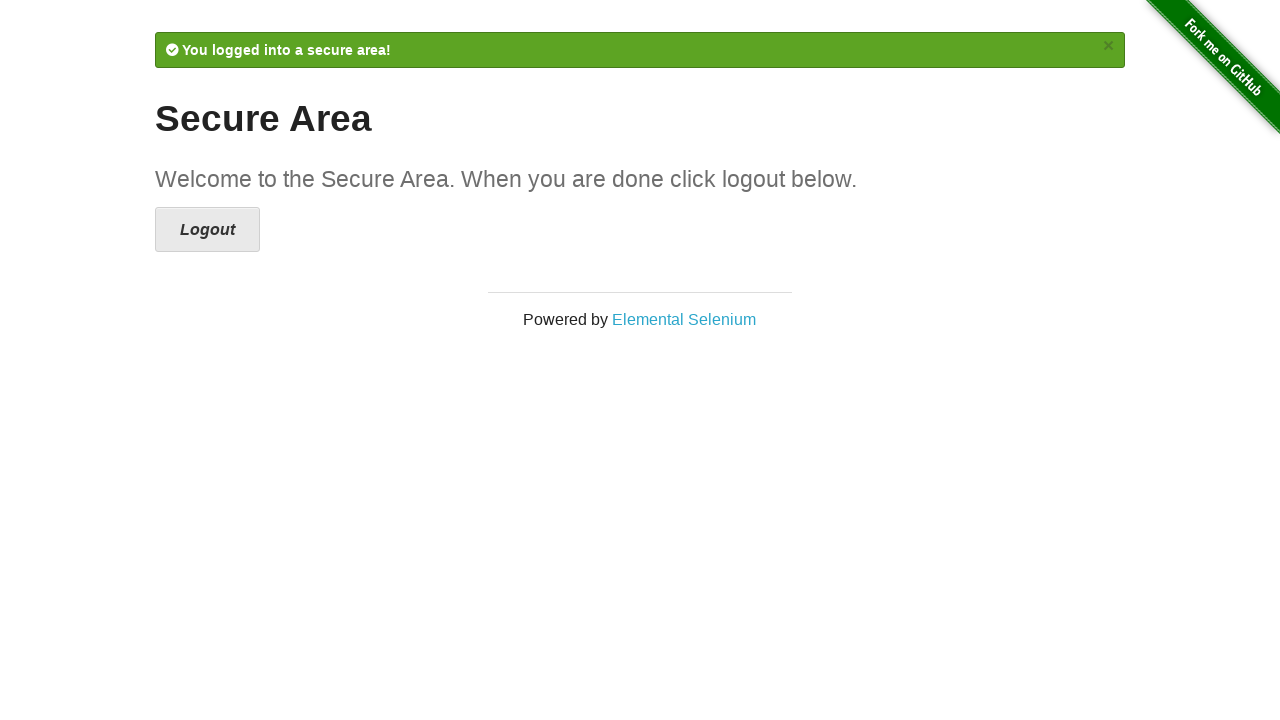

Verified successful login message matches expected text
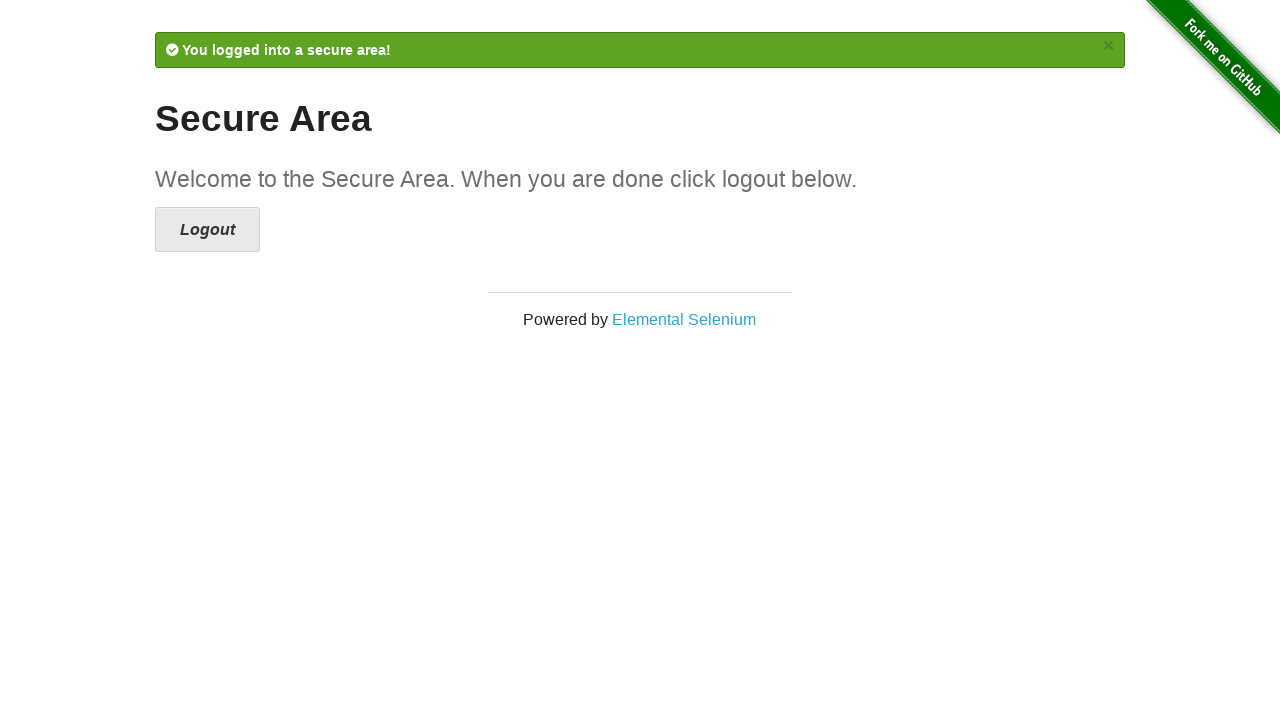

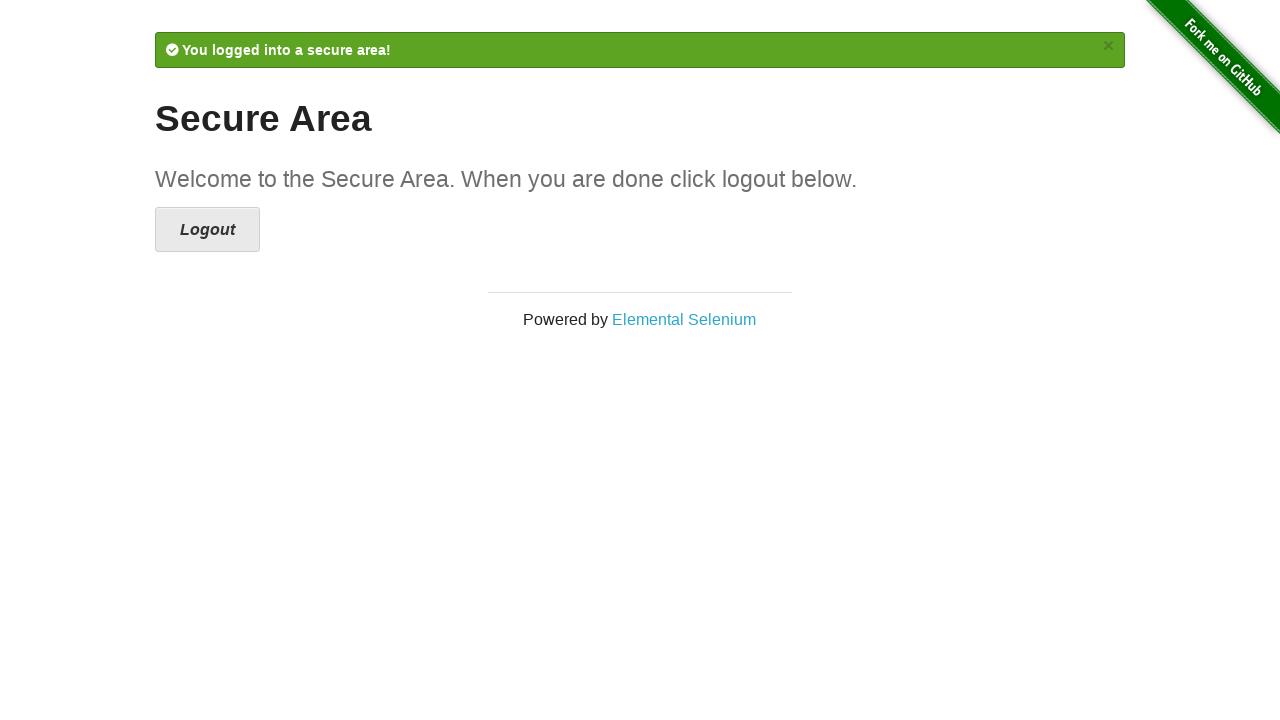